Tests a math challenge page by reading a value, calculating the result using a logarithmic formula, filling in the answer, checking a robot checkbox, selecting a radio button, and submitting the form.

Starting URL: http://suninjuly.github.io/math.html

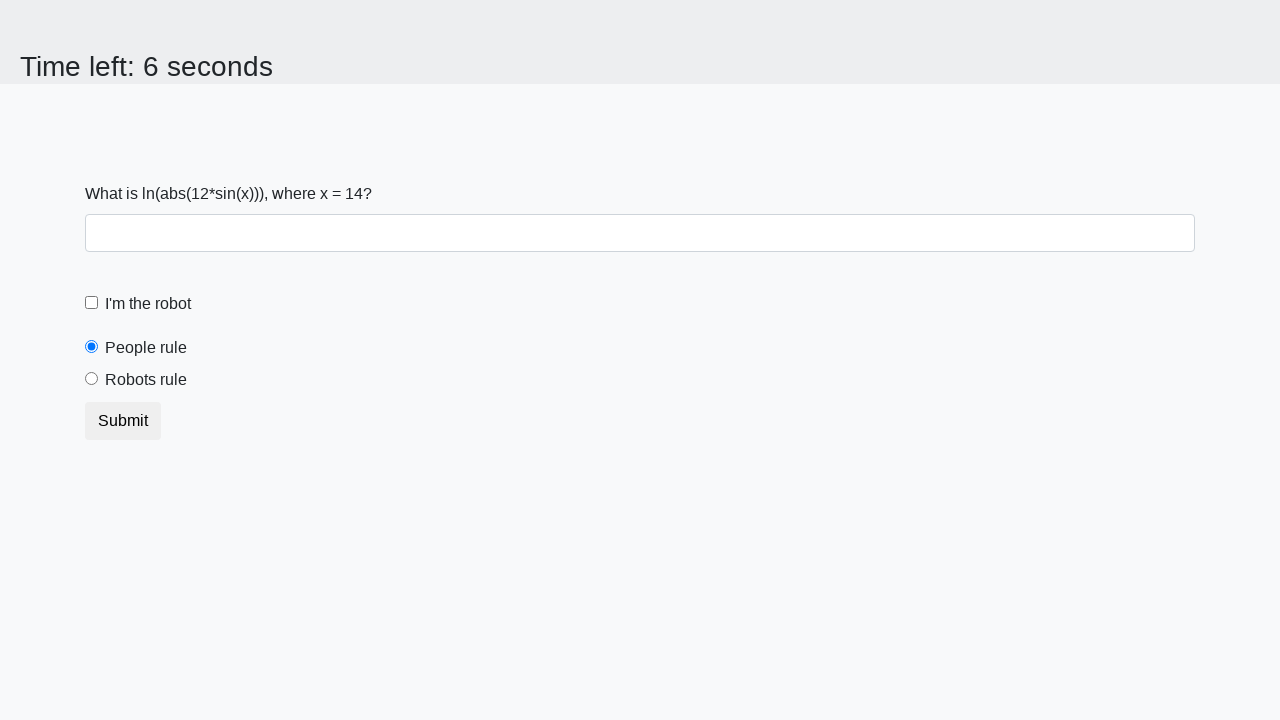

Located the input value element
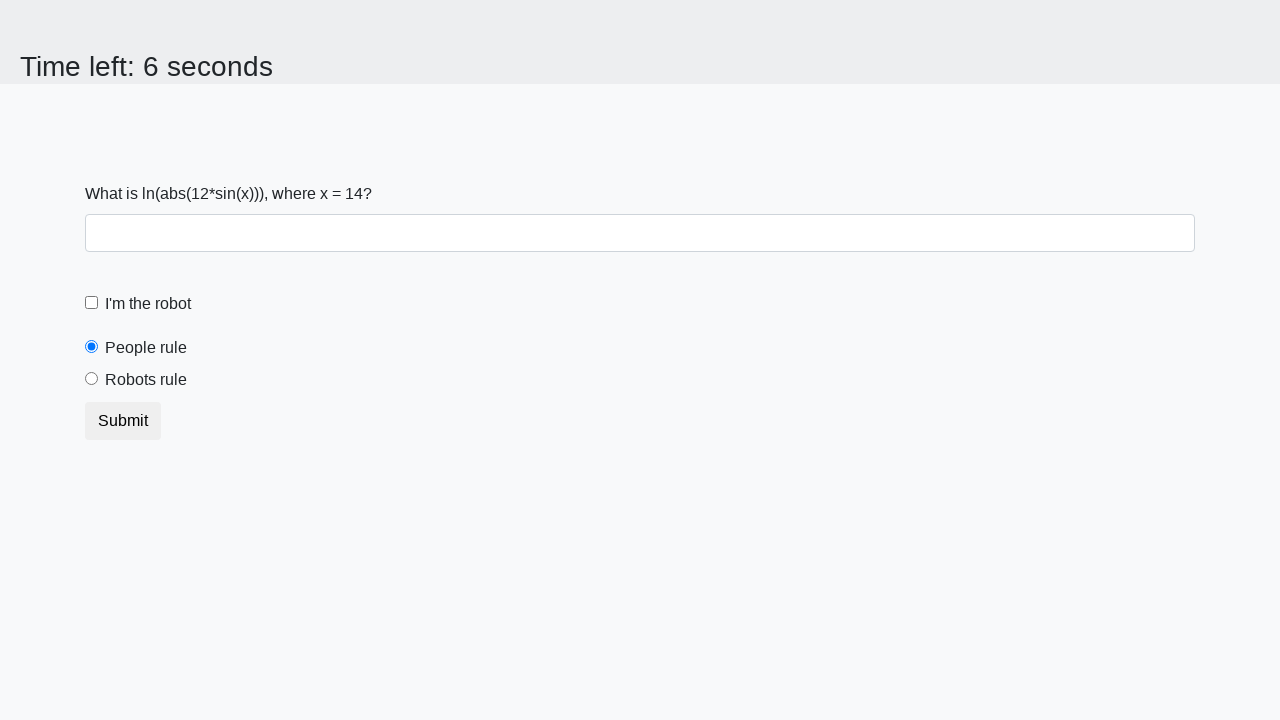

Read x value from page: 14
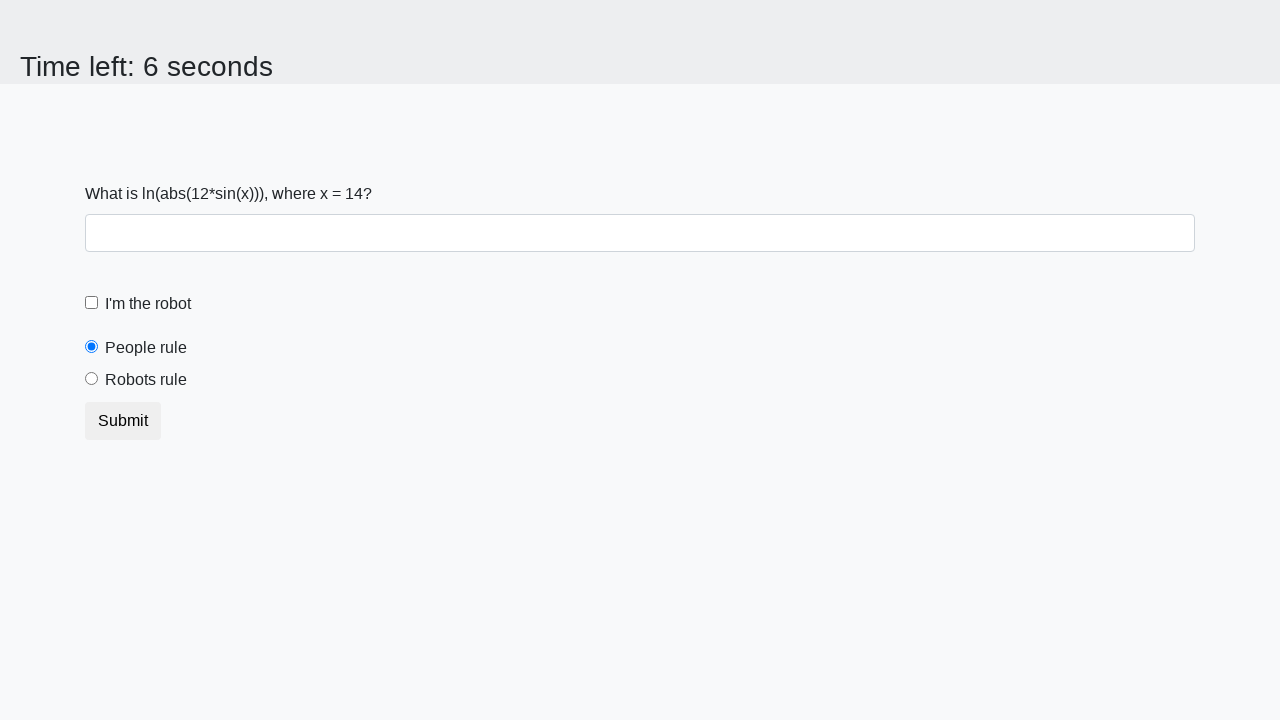

Calculated logarithmic formula result: 2.4754696164269507
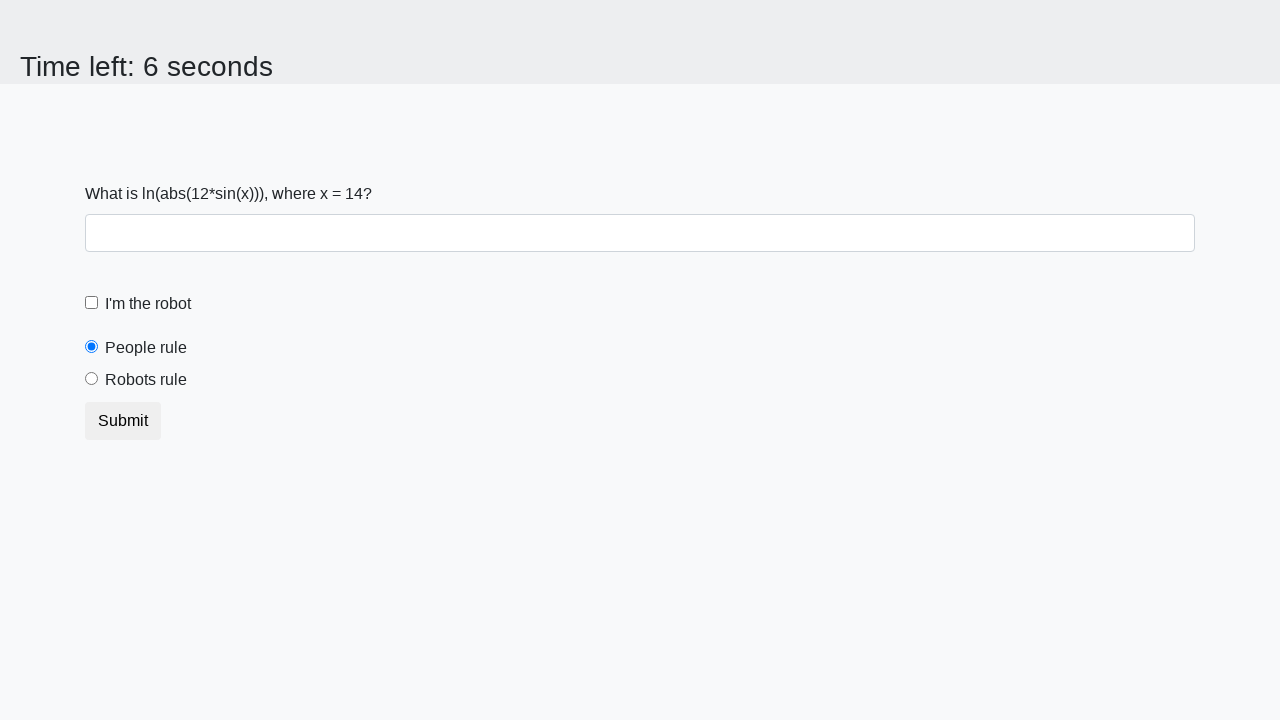

Filled answer field with calculated value: 2.4754696164269507 on #answer
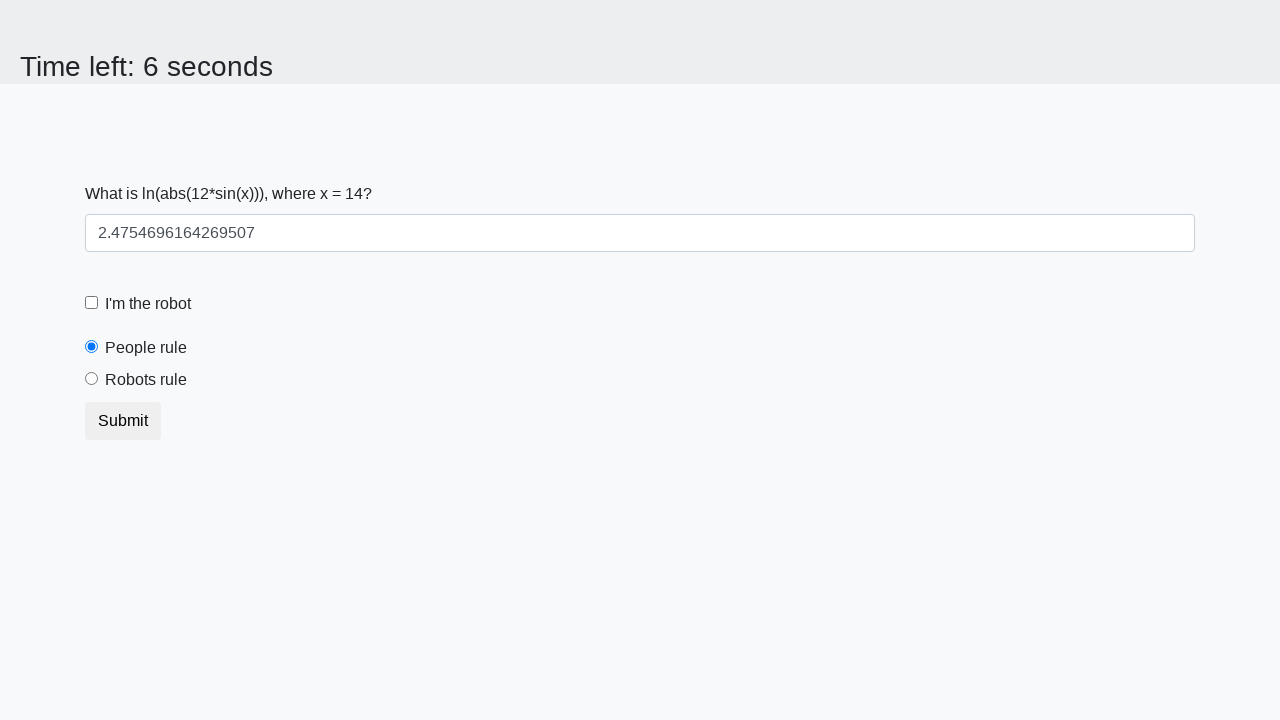

Checked the robot checkbox at (92, 303) on #robotCheckbox
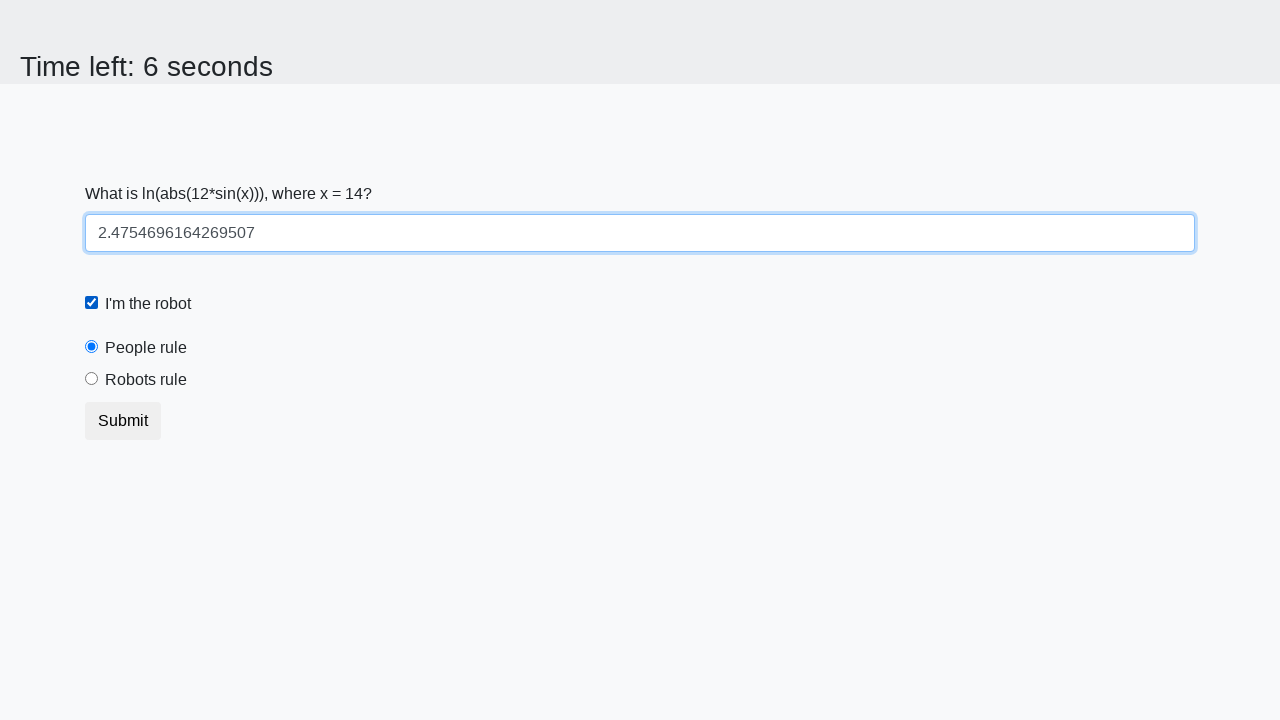

Selected the 'robots rule' radio button at (92, 379) on input[value='robots']
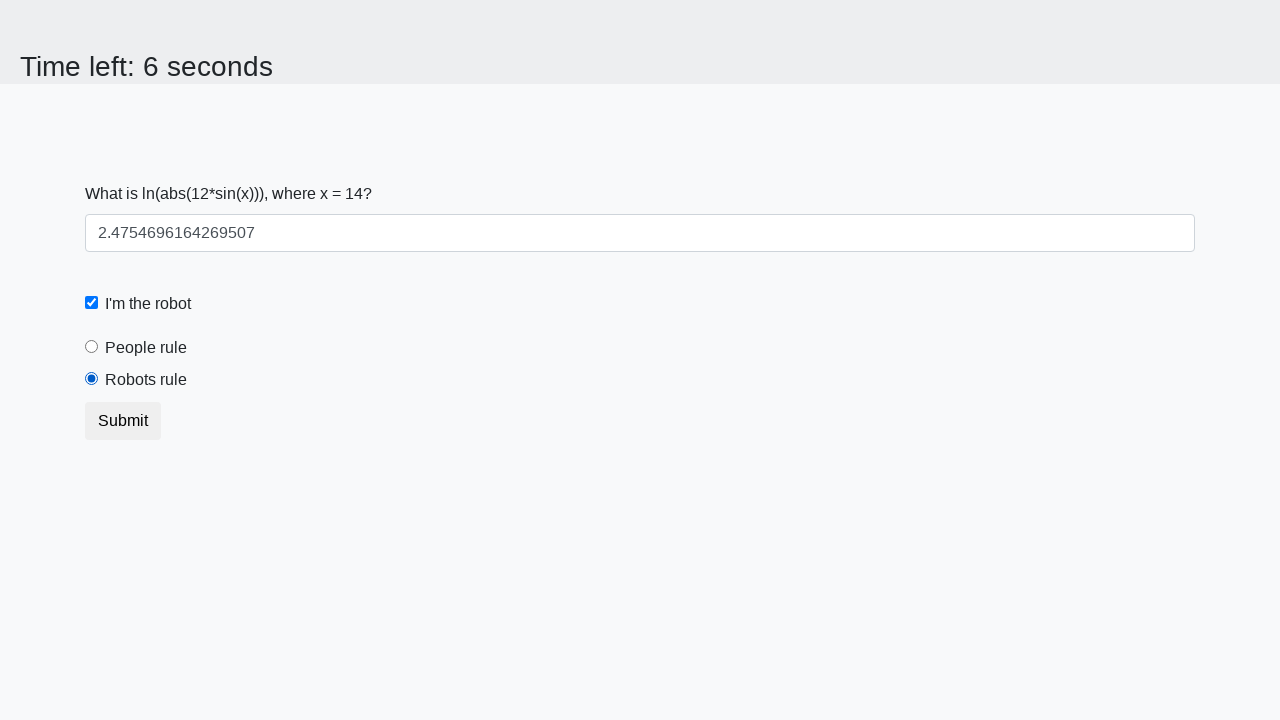

Clicked the submit button at (123, 421) on button.btn
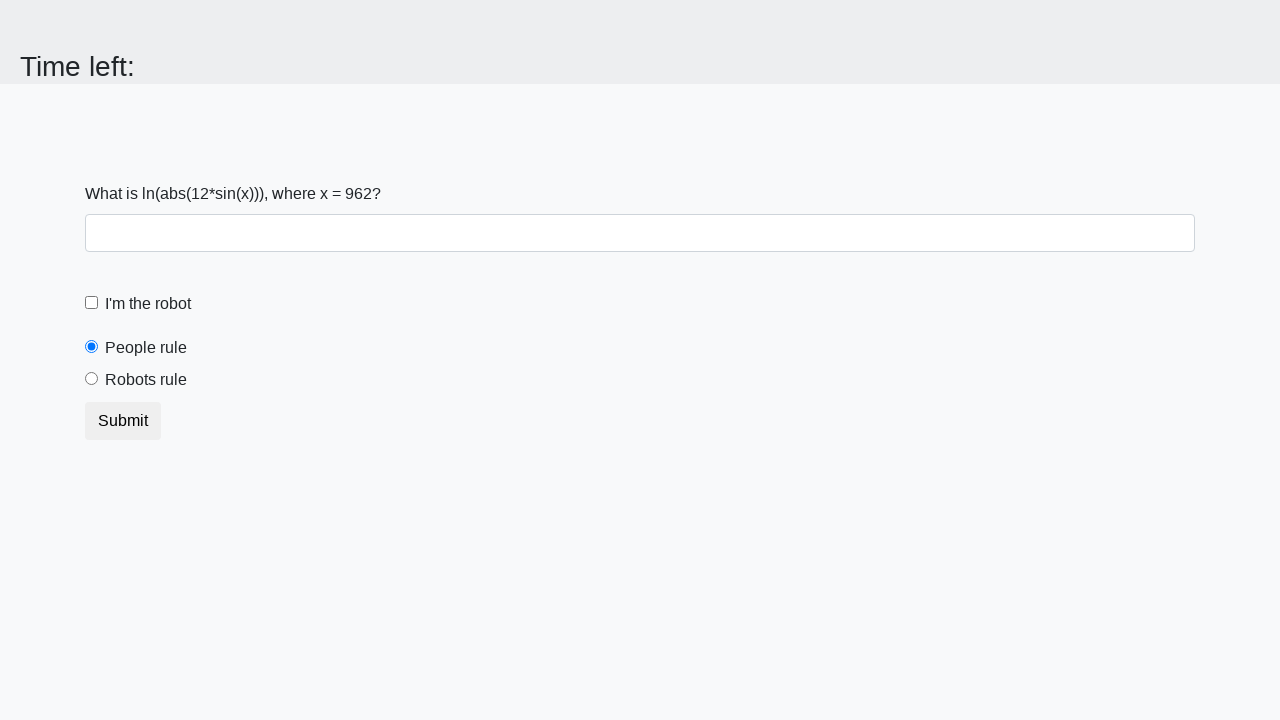

Waited 2000ms for response
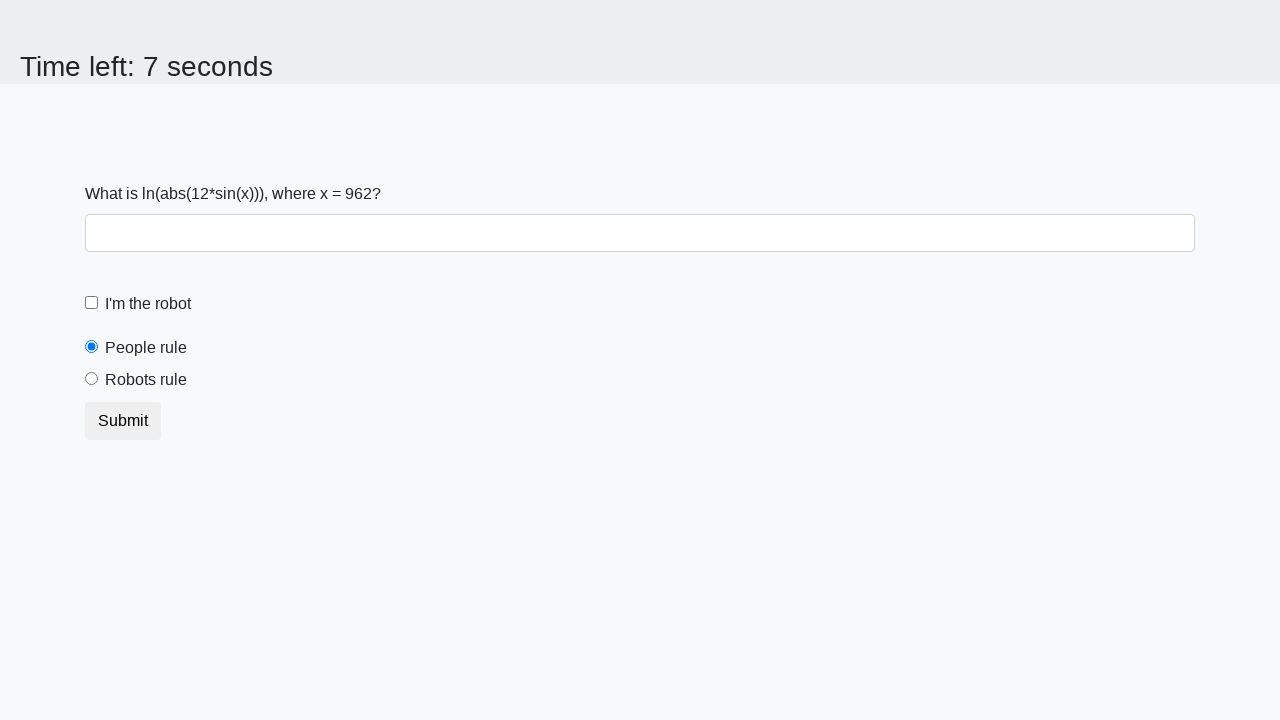

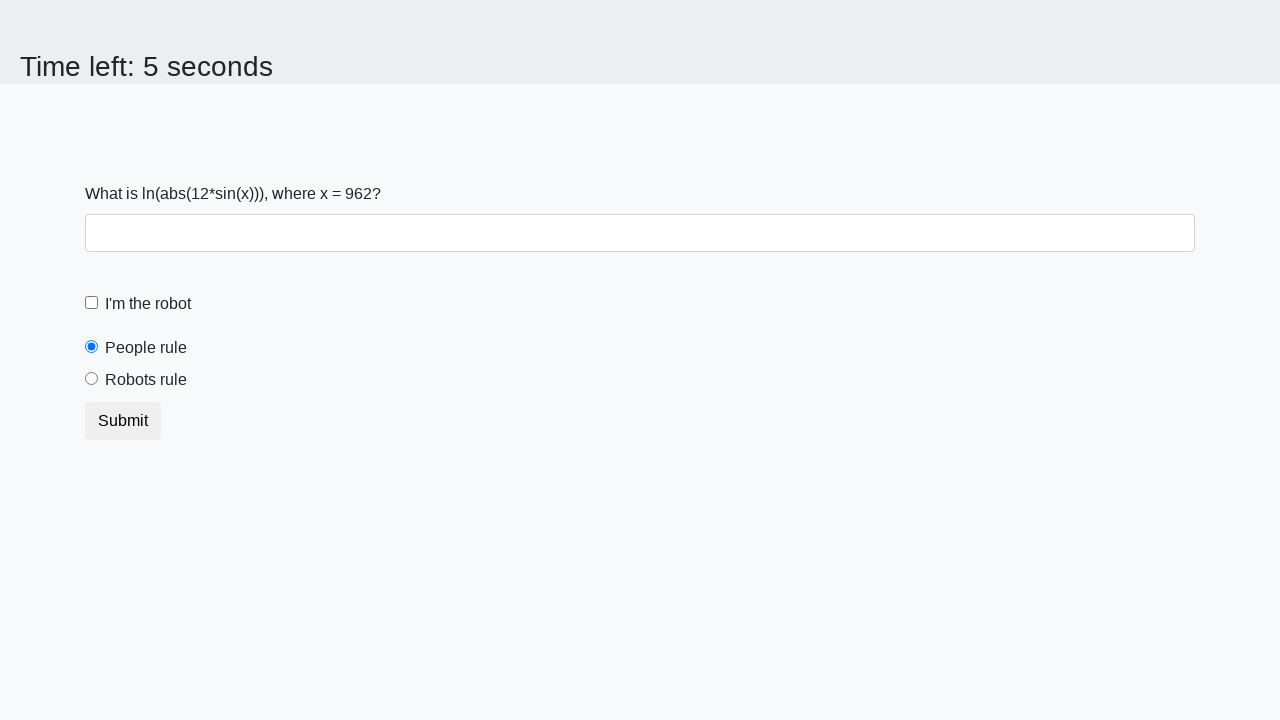